Tests dropdown handling functionality by selecting options from a single-select dropdown using different methods (visible text, value) and from a multi-select dropdown, including selecting and deselecting options.

Starting URL: https://letcode.in/dropdowns

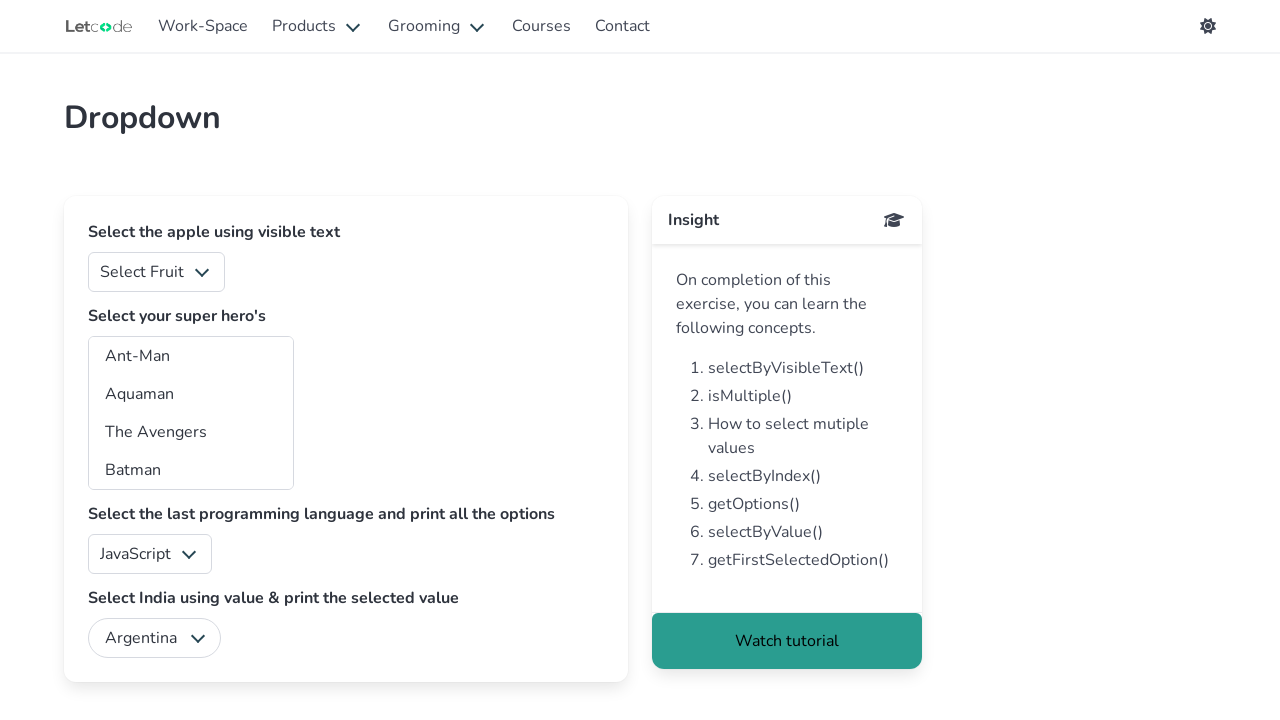

Selected 'Apple' from single-select fruits dropdown by visible text on #fruits
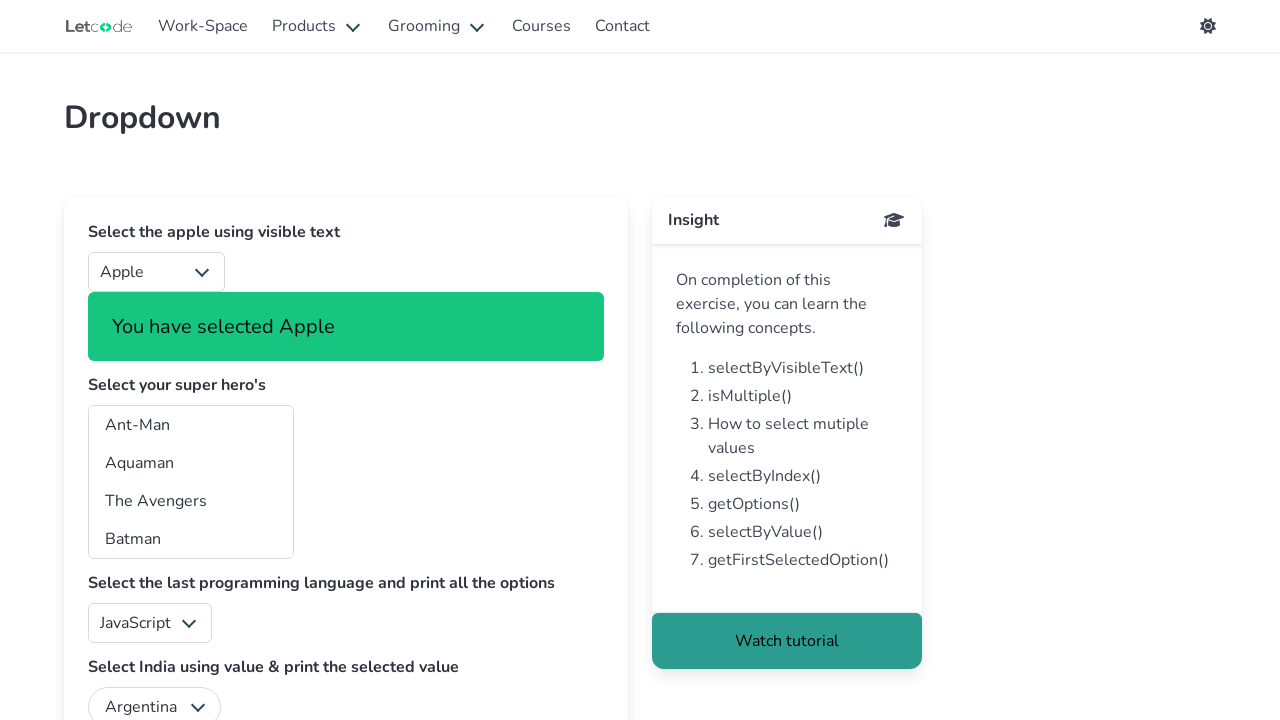

Selected 'Orange' from single-select fruits dropdown by visible text on #fruits
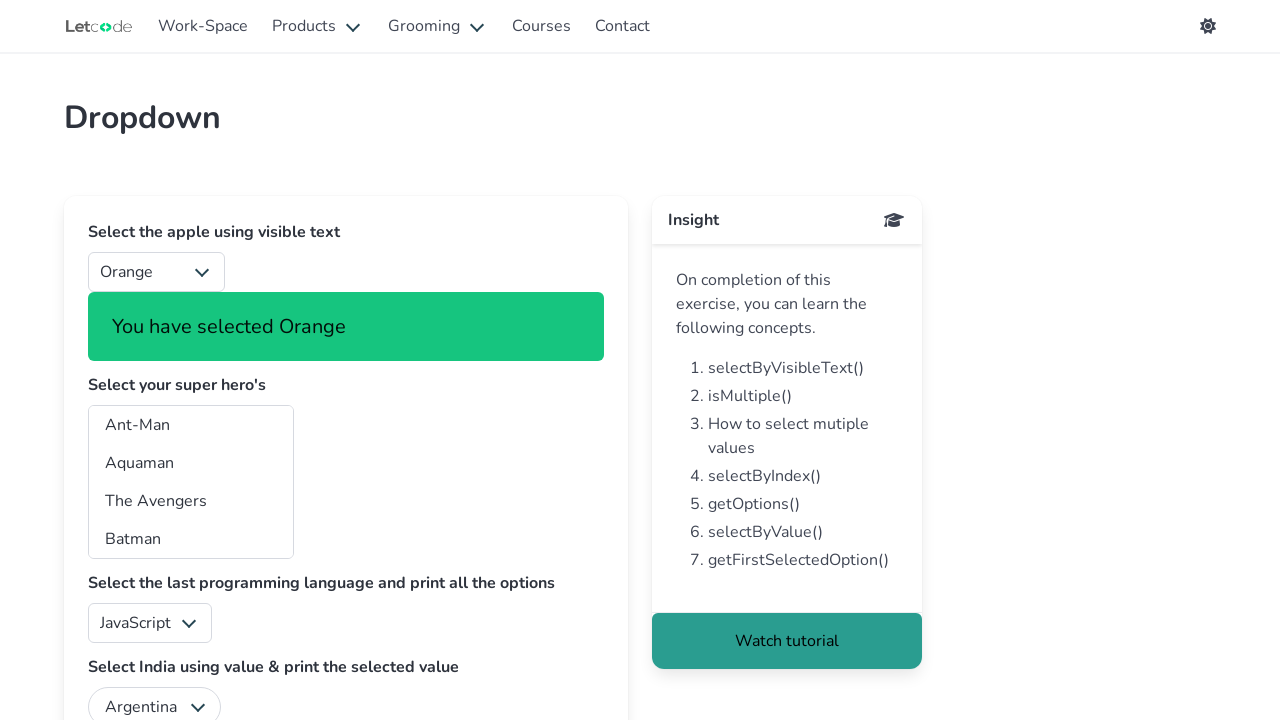

Selected option with value '4' from single-select fruits dropdown on #fruits
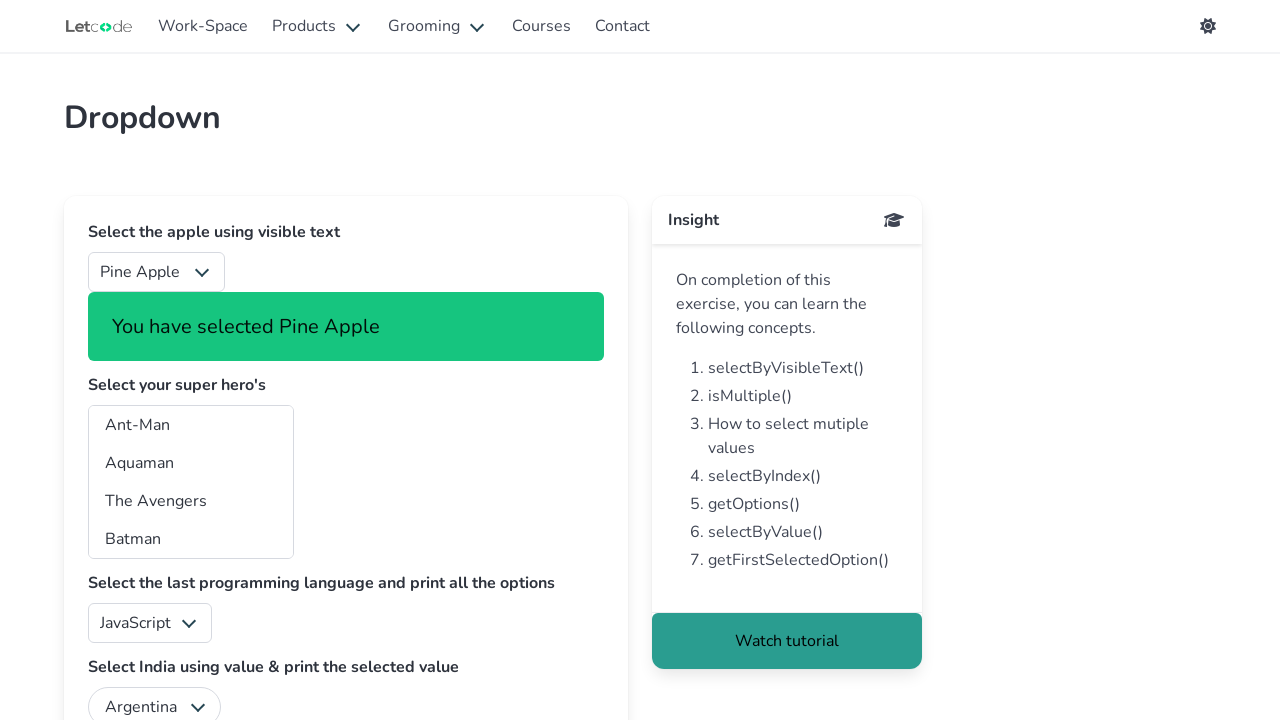

Selected 'Ant-Man' from multi-select superheros dropdown on #superheros
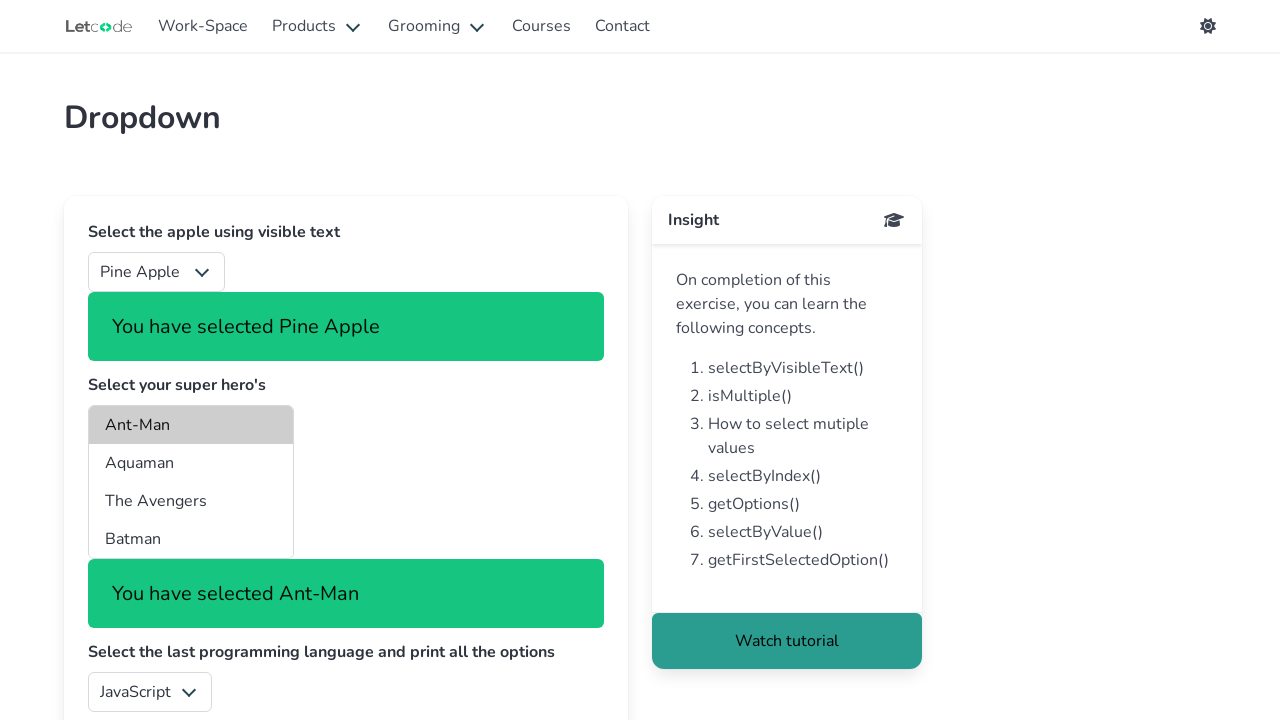

Selected 'The Avengers' from multi-select superheros dropdown on #superheros
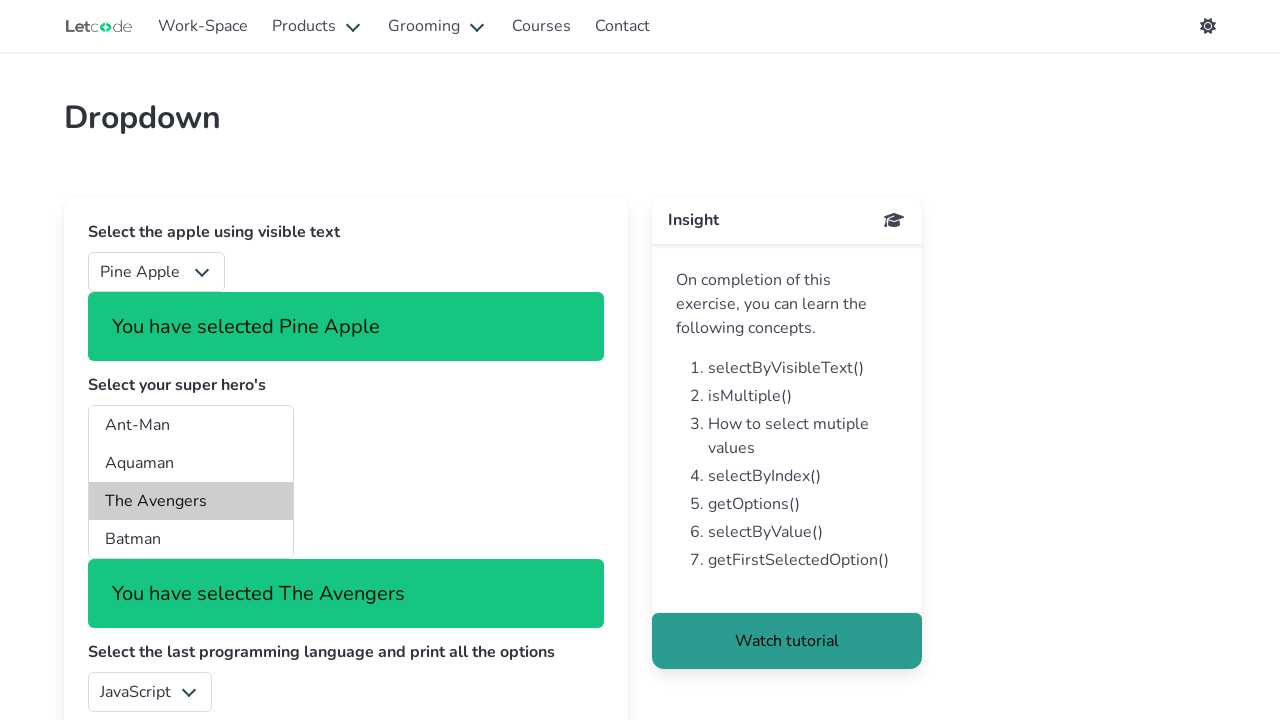

Selected 'Daredevil' from multi-select superheros dropdown on #superheros
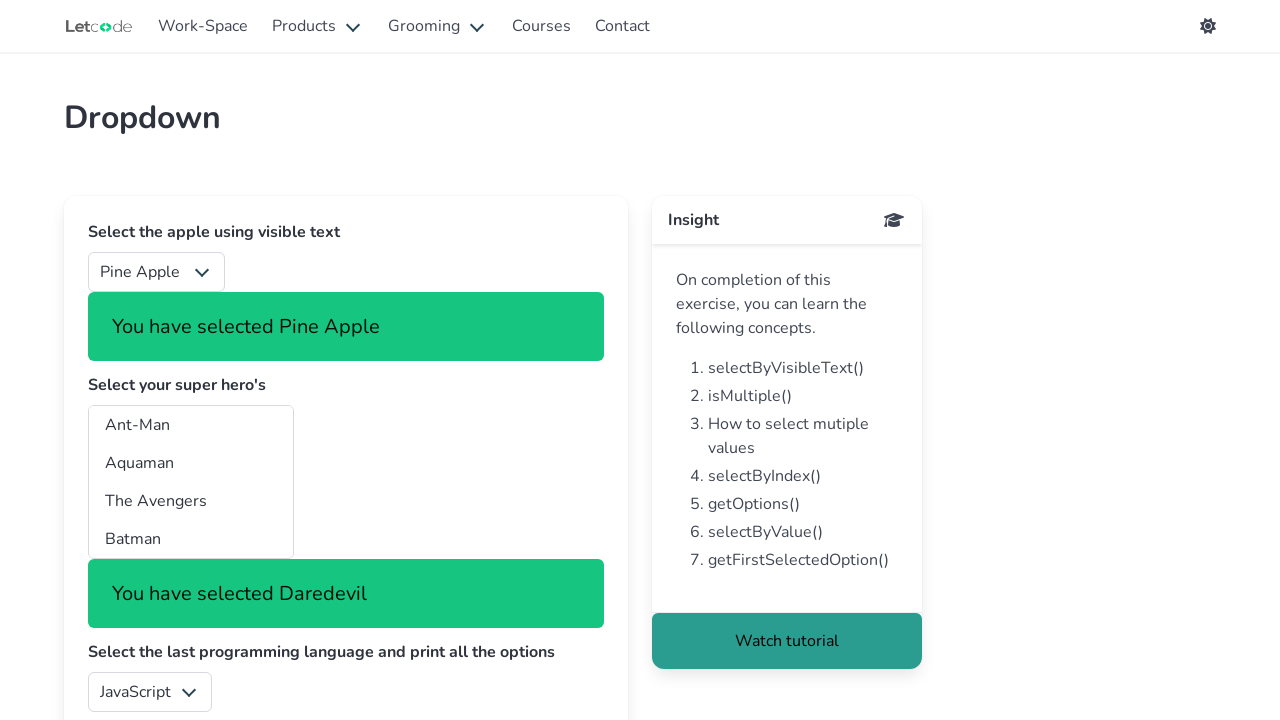

Selected 'Iron Man' from multi-select superheros dropdown on #superheros
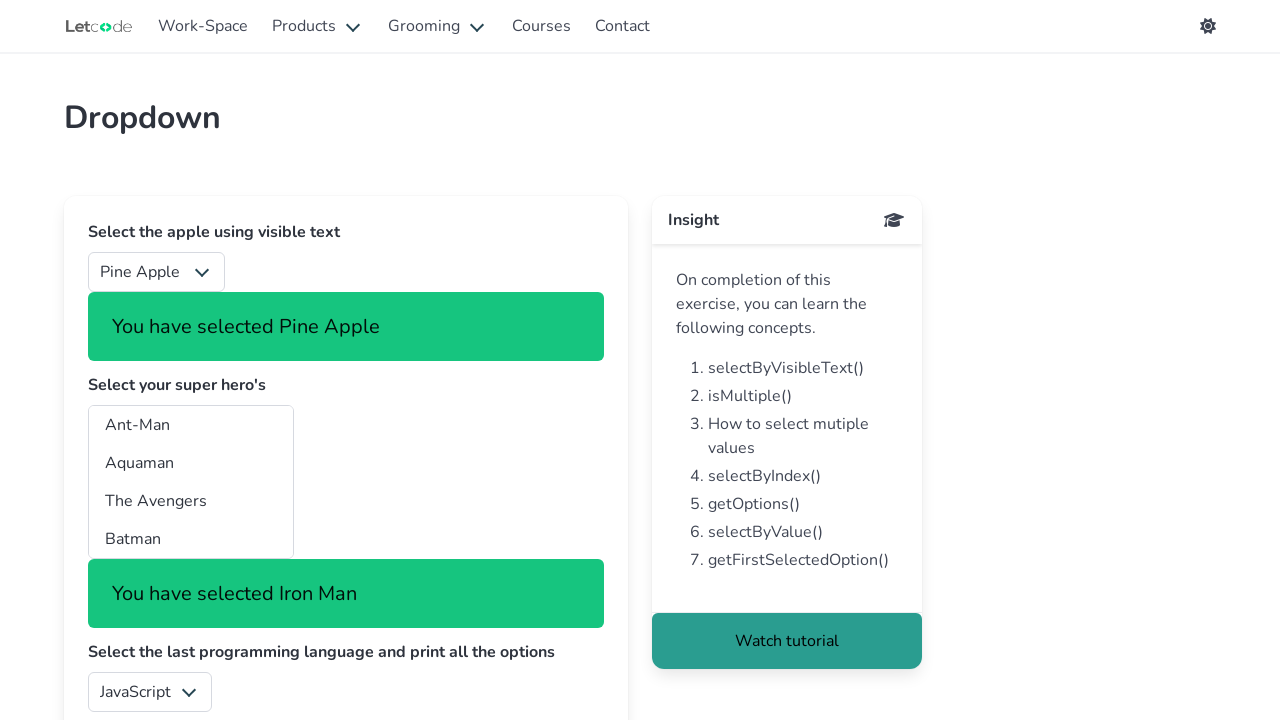

Deselected 'Daredevil' from multi-select superheros dropdown by re-selecting only Ant-Man, The Avengers, and Iron Man on #superheros
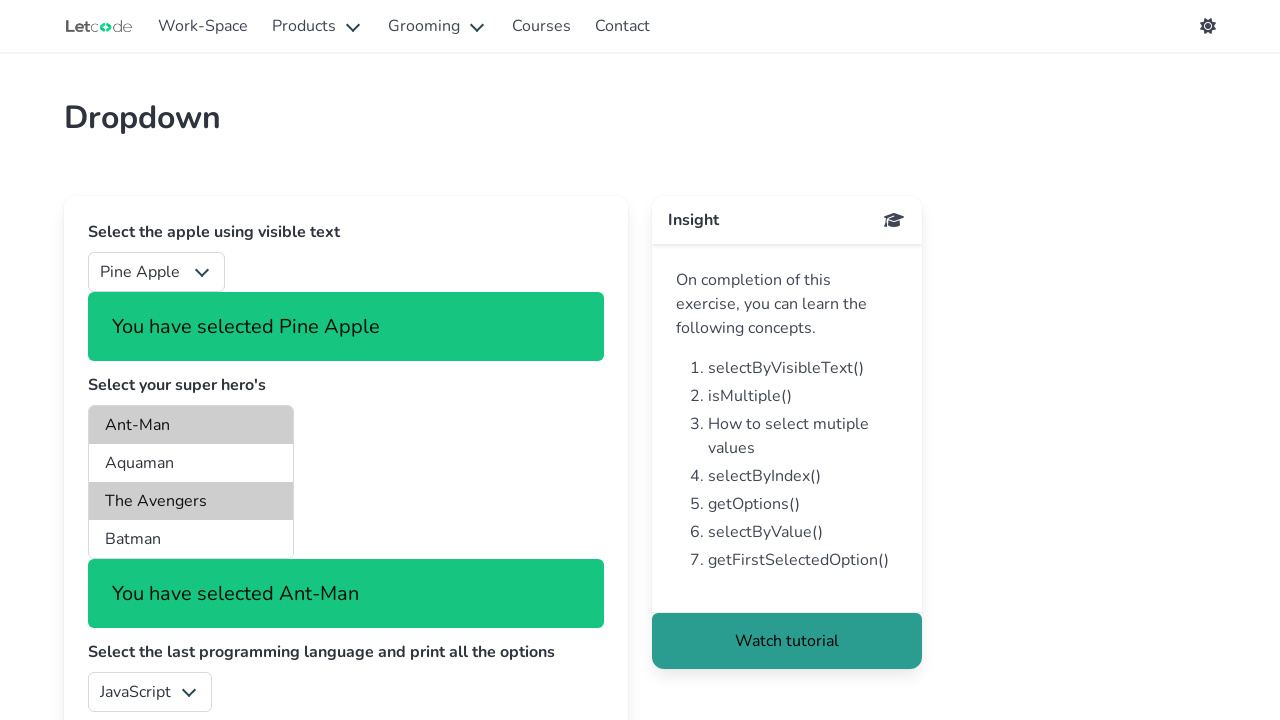

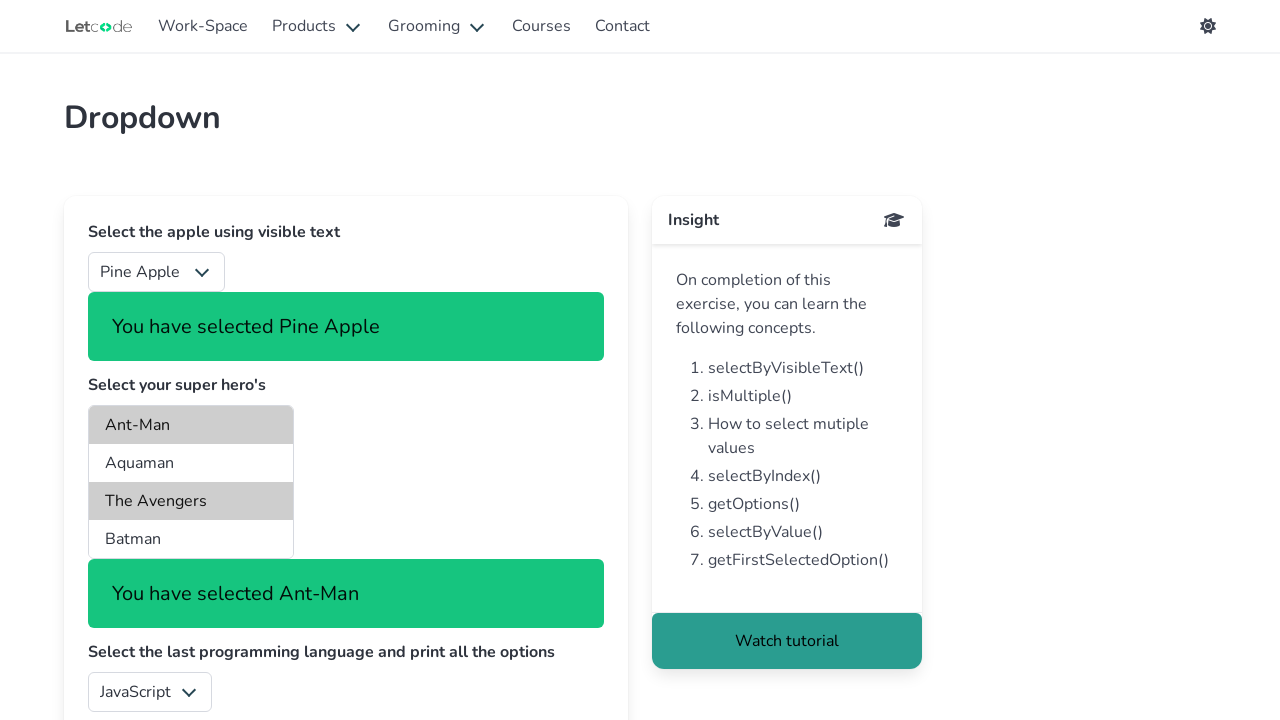